Tests adding todo items to the list and verifying they appear correctly

Starting URL: https://demo.playwright.dev/todomvc

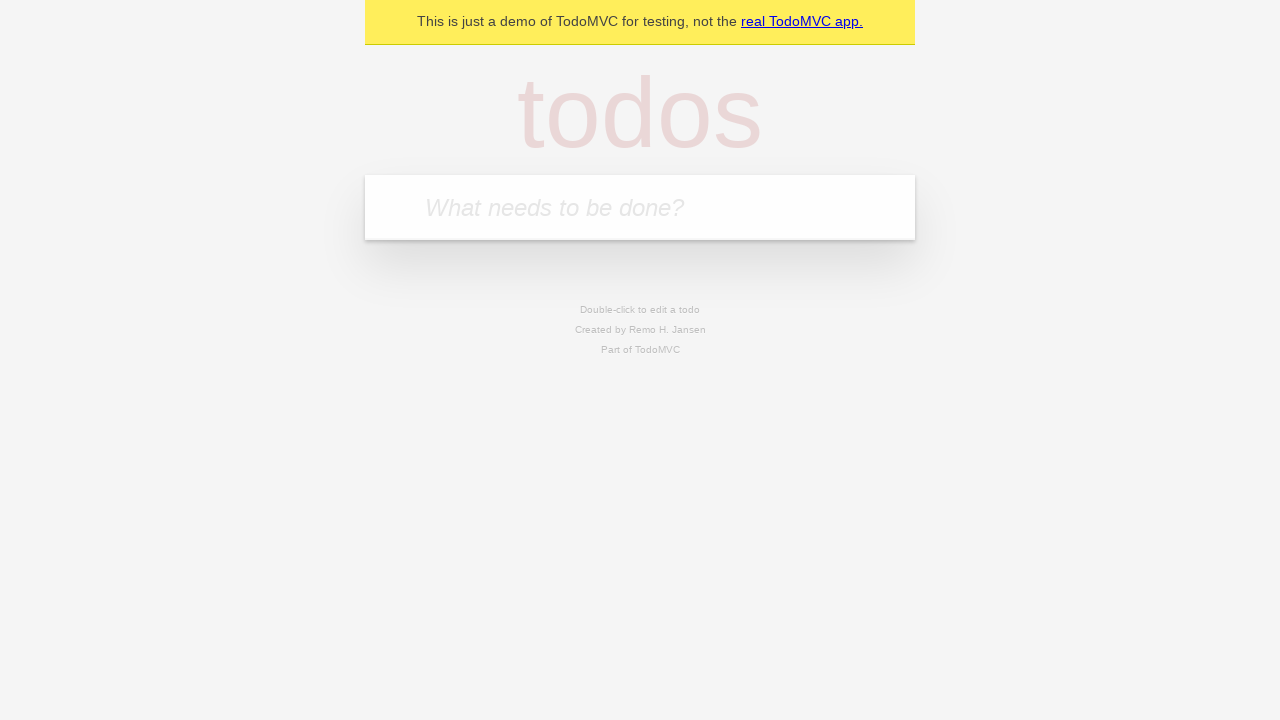

Located the todo input field with placeholder 'What needs to be done?'
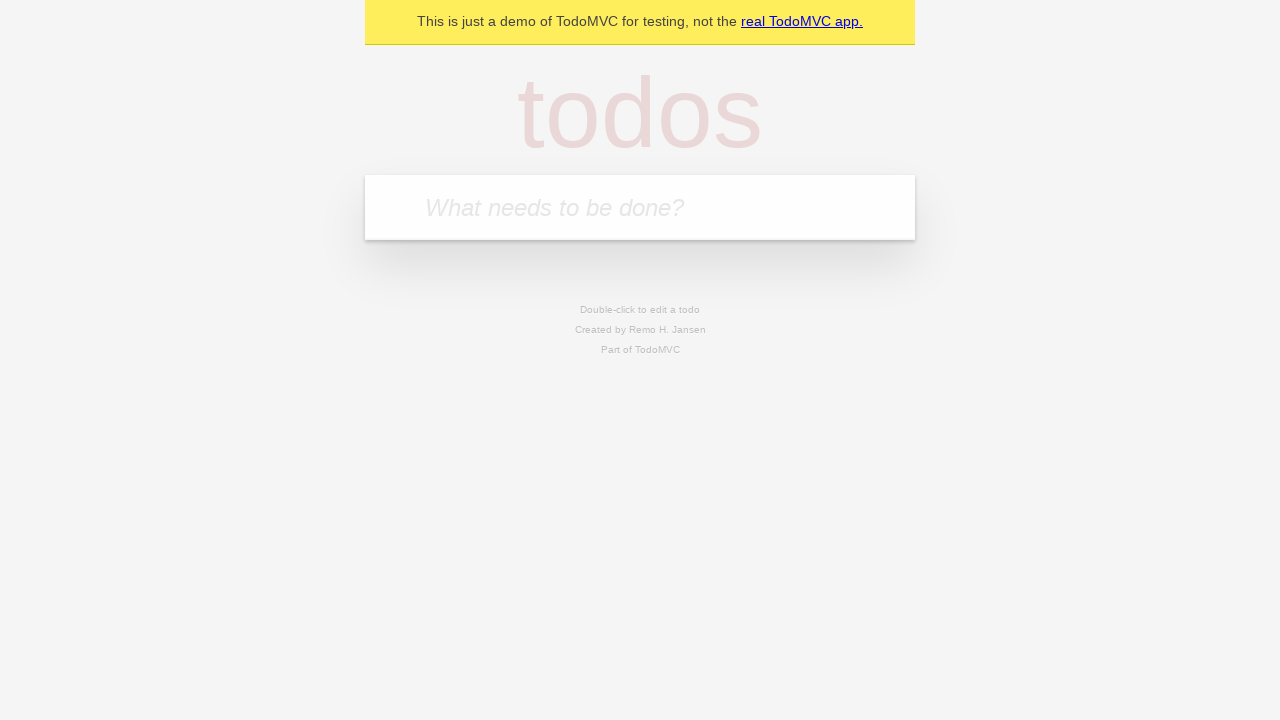

Filled first todo input with 'buy some cheese' on internal:attr=[placeholder="What needs to be done?"i]
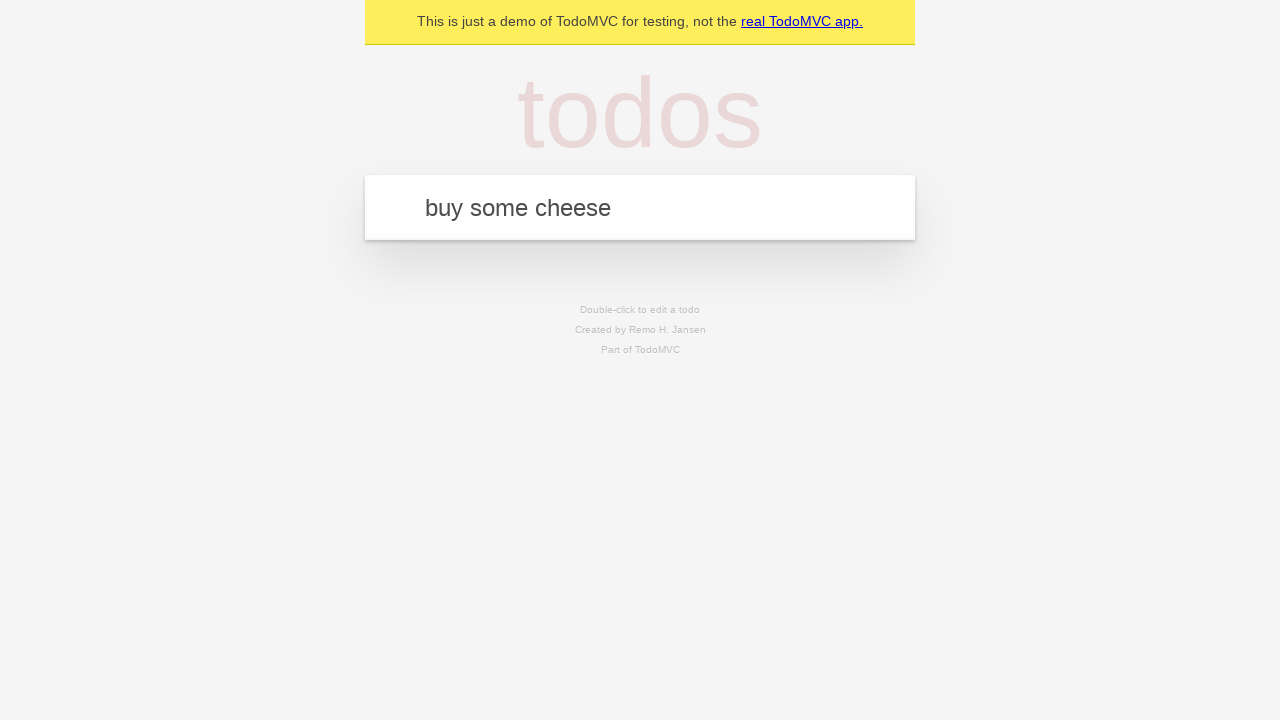

Pressed Enter to submit first todo item on internal:attr=[placeholder="What needs to be done?"i]
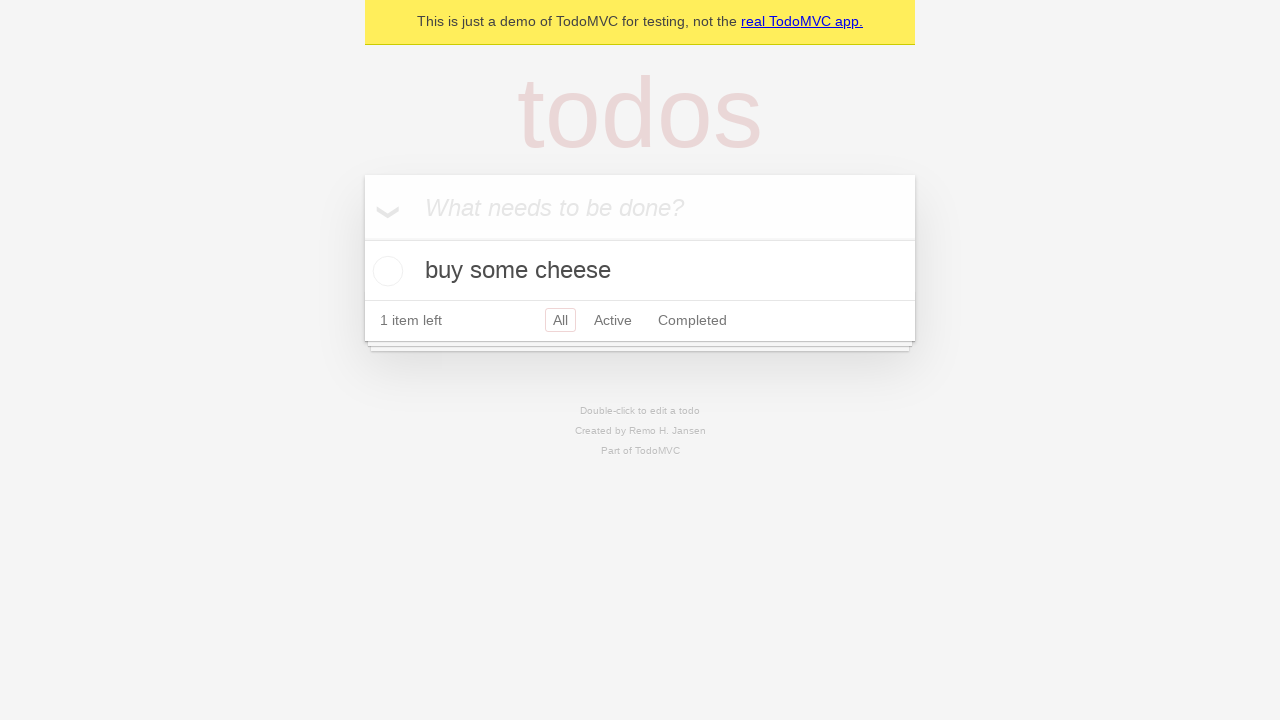

Verified first todo item appeared in the list
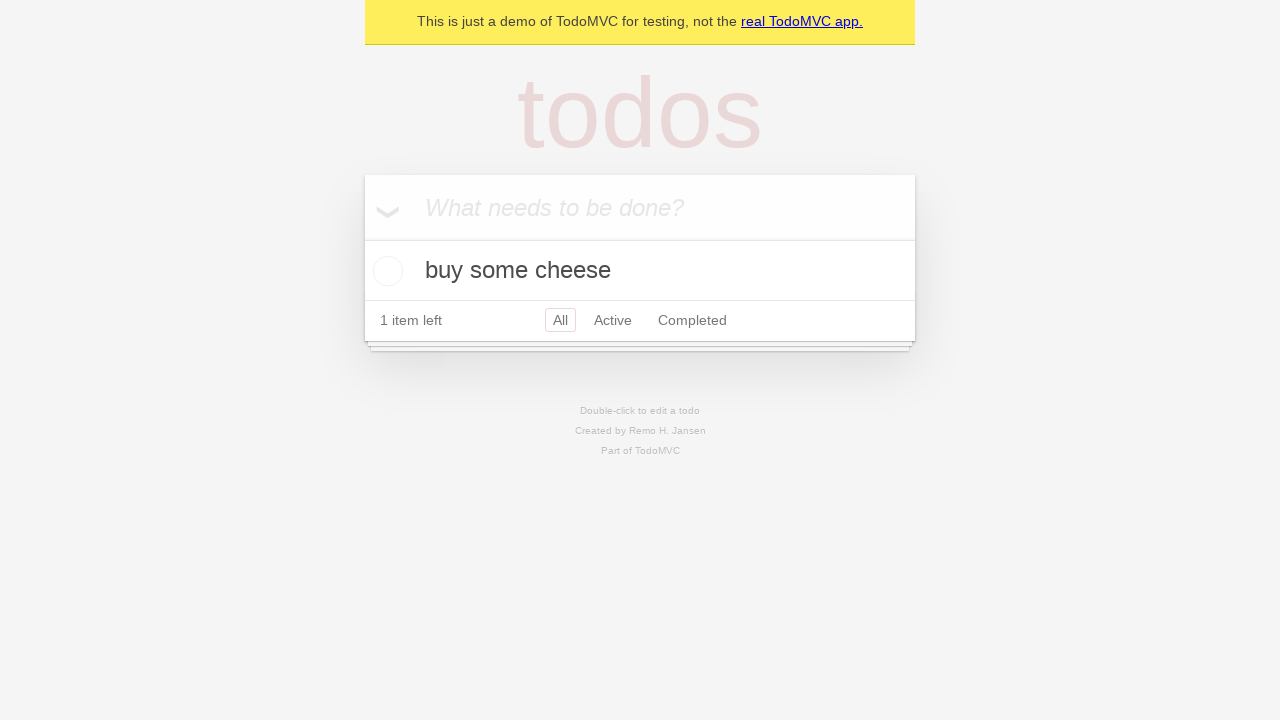

Filled second todo input with 'feed the cat' on internal:attr=[placeholder="What needs to be done?"i]
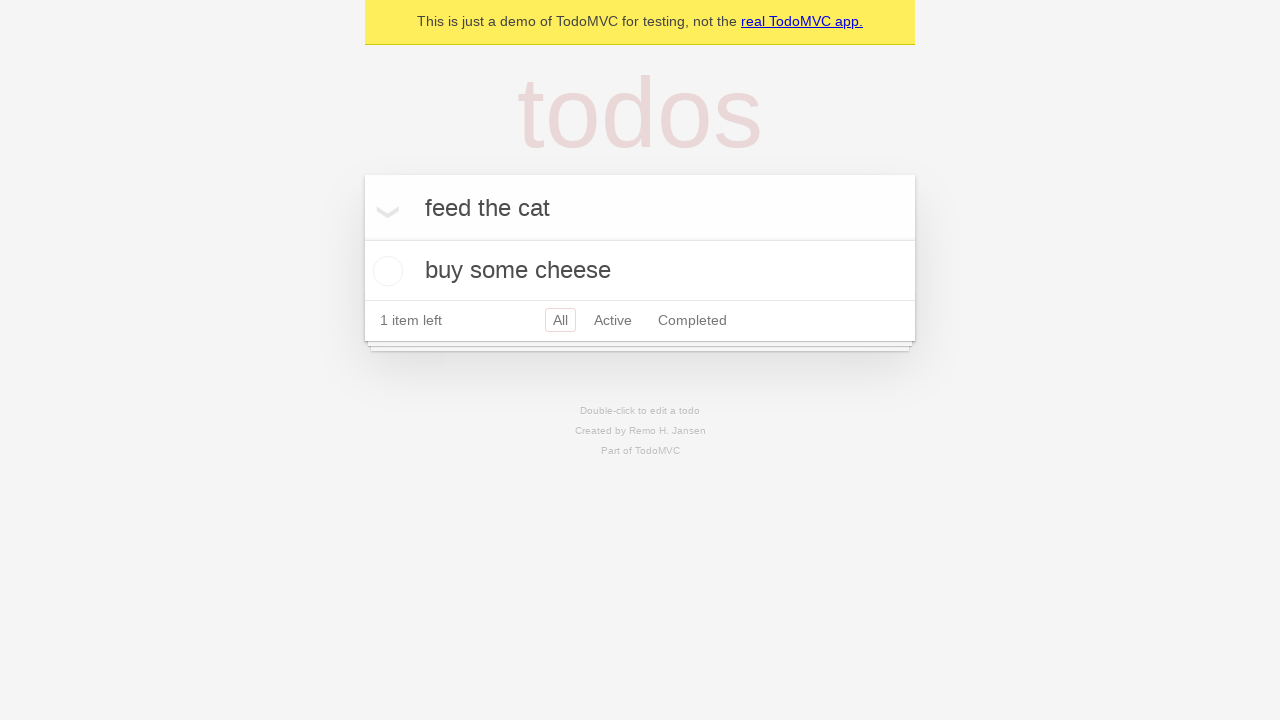

Pressed Enter to submit second todo item on internal:attr=[placeholder="What needs to be done?"i]
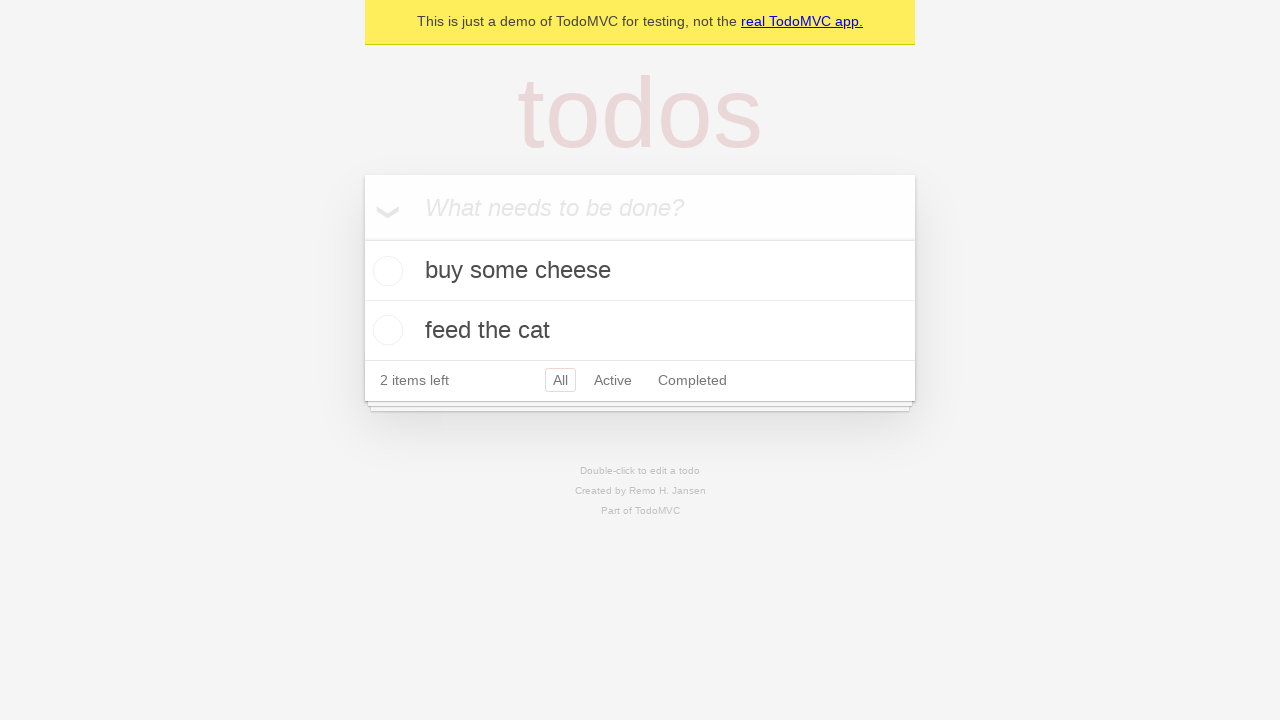

Verified both todo items are now visible in the list
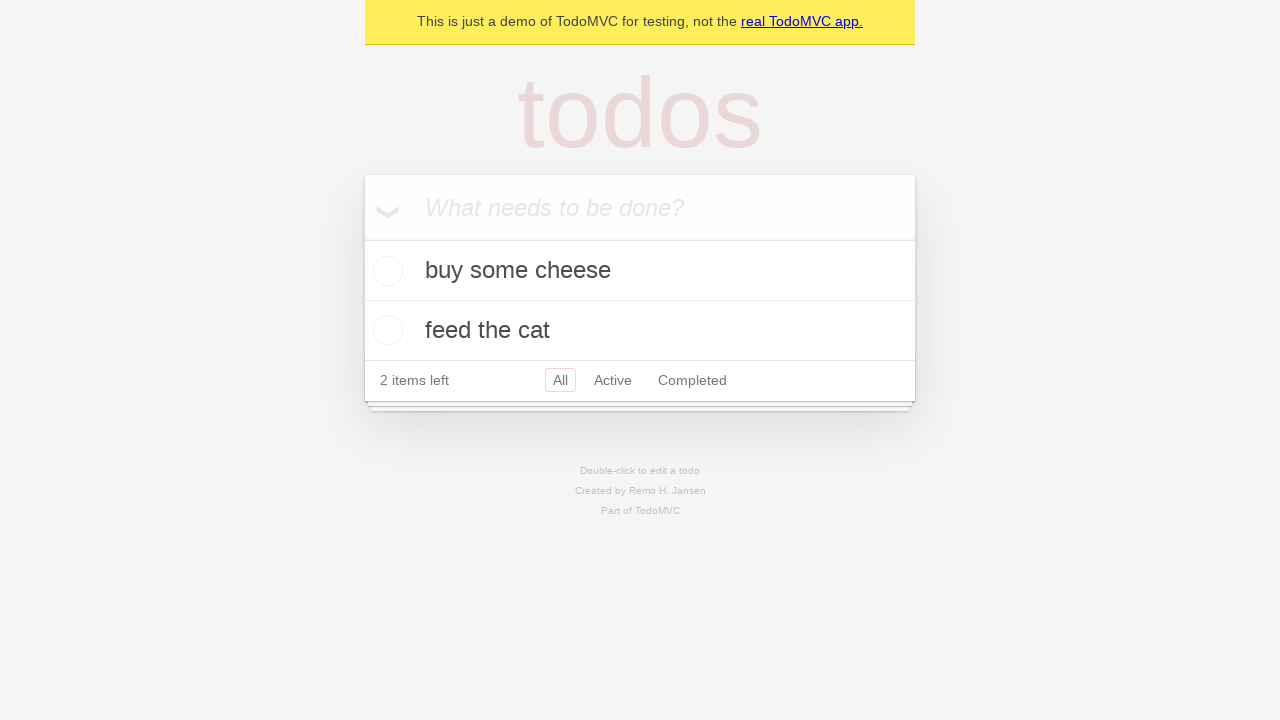

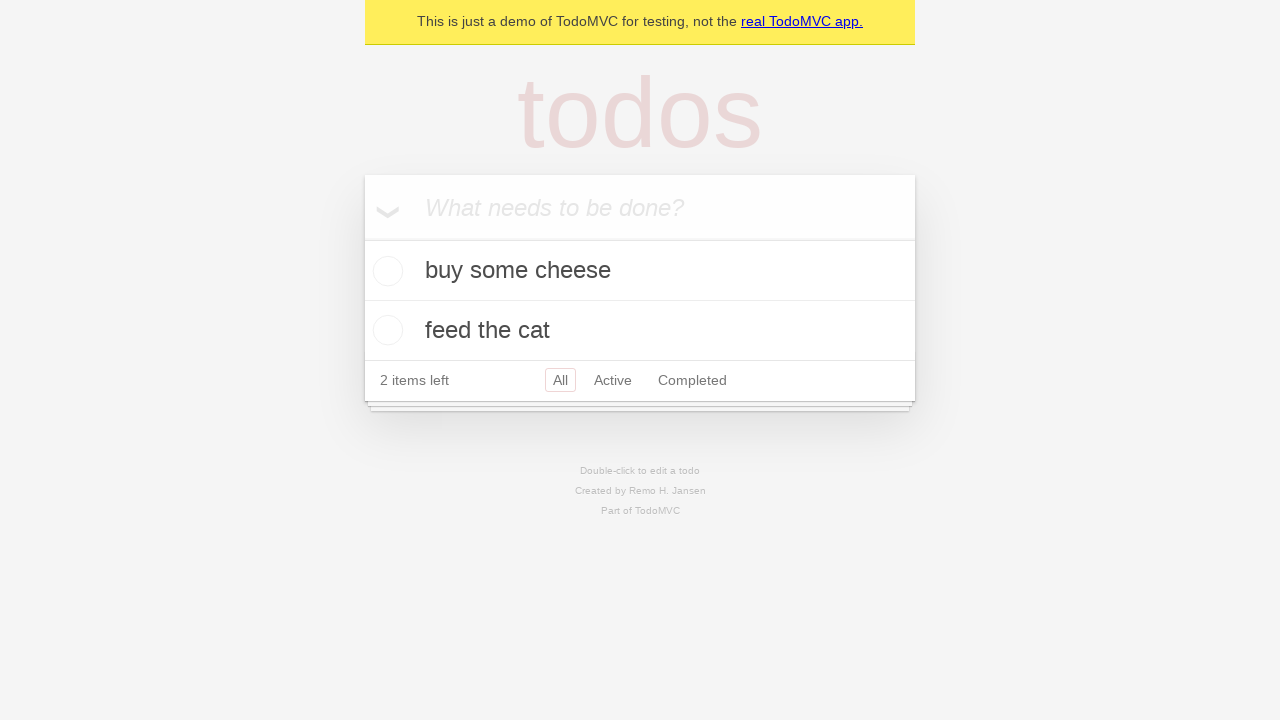